Tests that a todo item is removed when edited to an empty string

Starting URL: https://demo.playwright.dev/todomvc

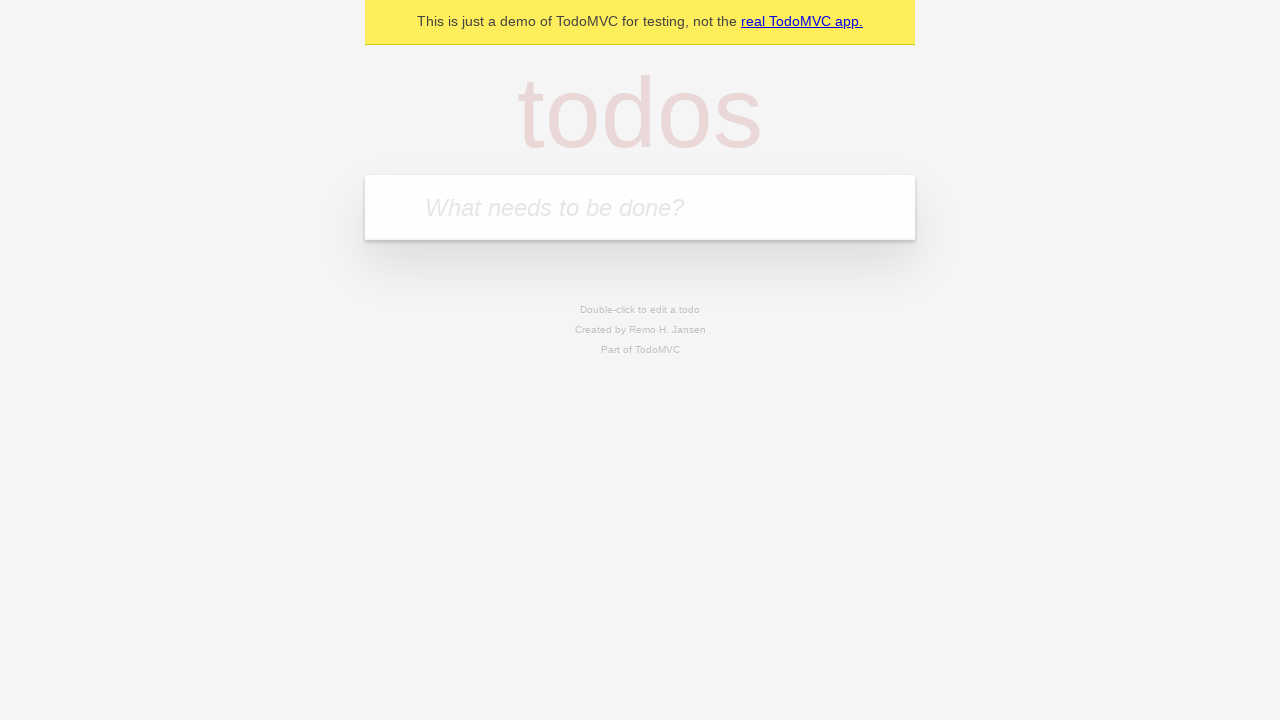

Filled todo input with 'buy some cheese' on internal:attr=[placeholder="What needs to be done?"i]
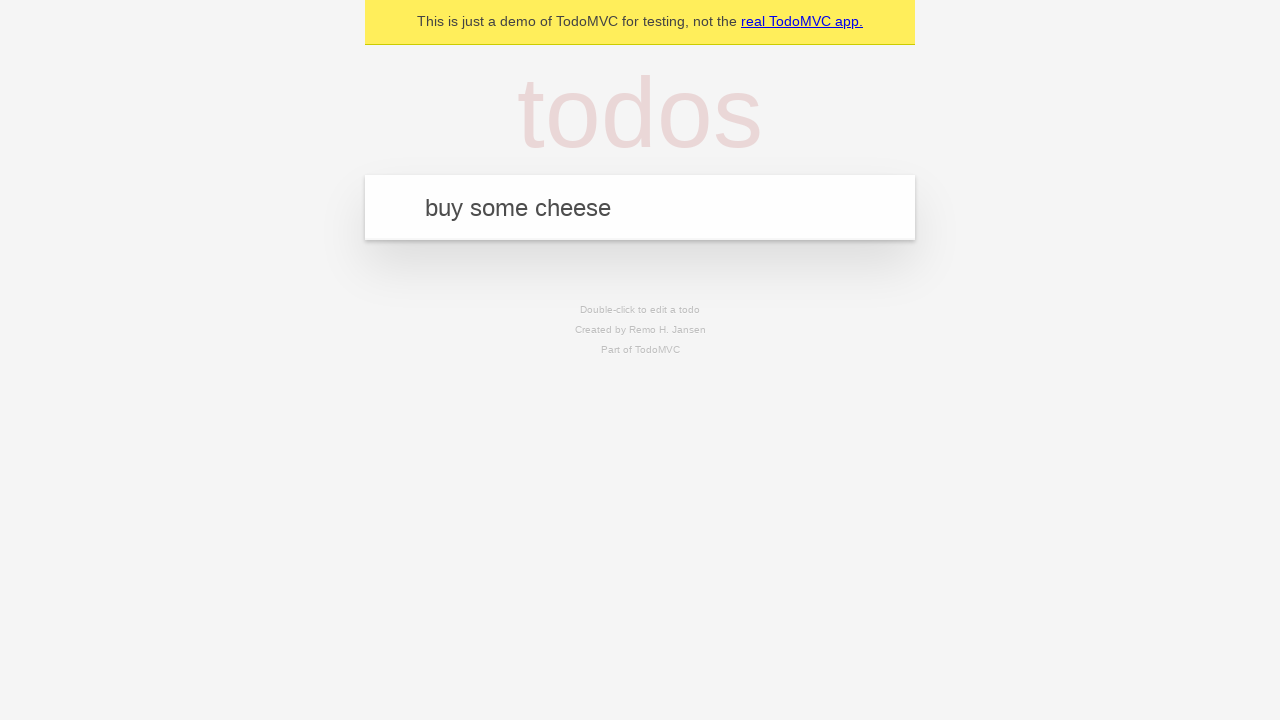

Pressed Enter to create first todo item on internal:attr=[placeholder="What needs to be done?"i]
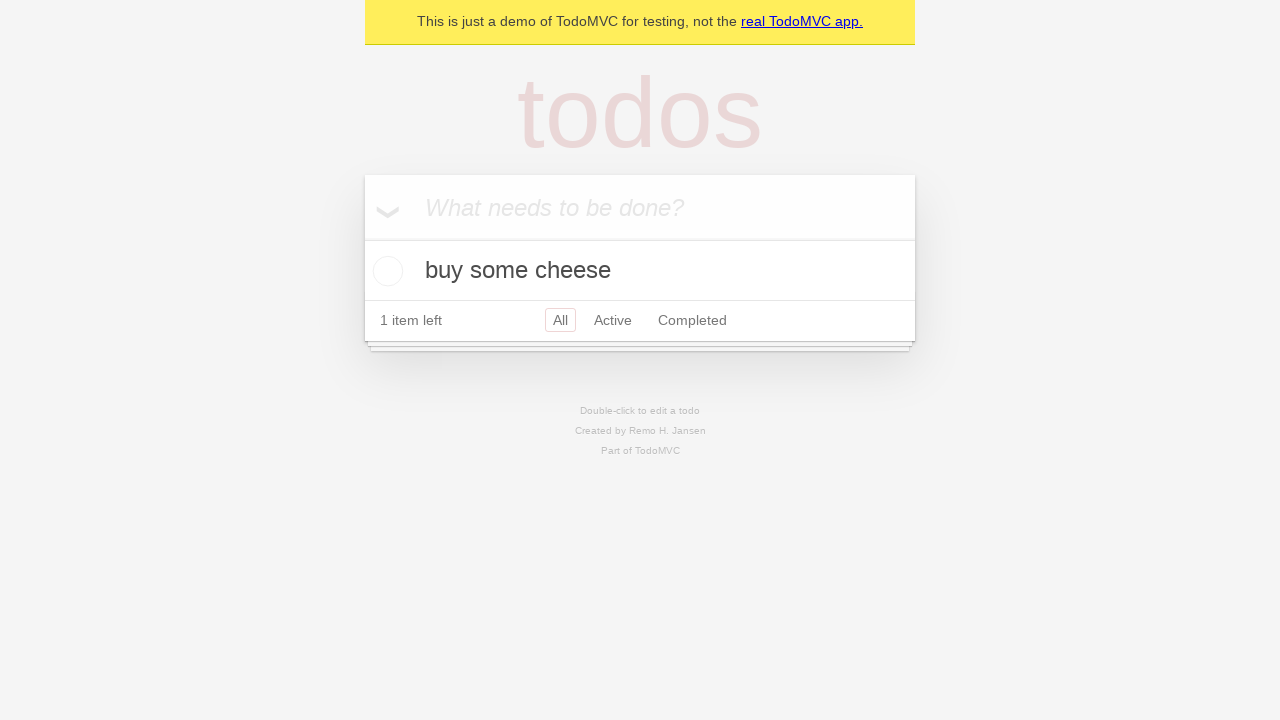

Filled todo input with 'feed the cat' on internal:attr=[placeholder="What needs to be done?"i]
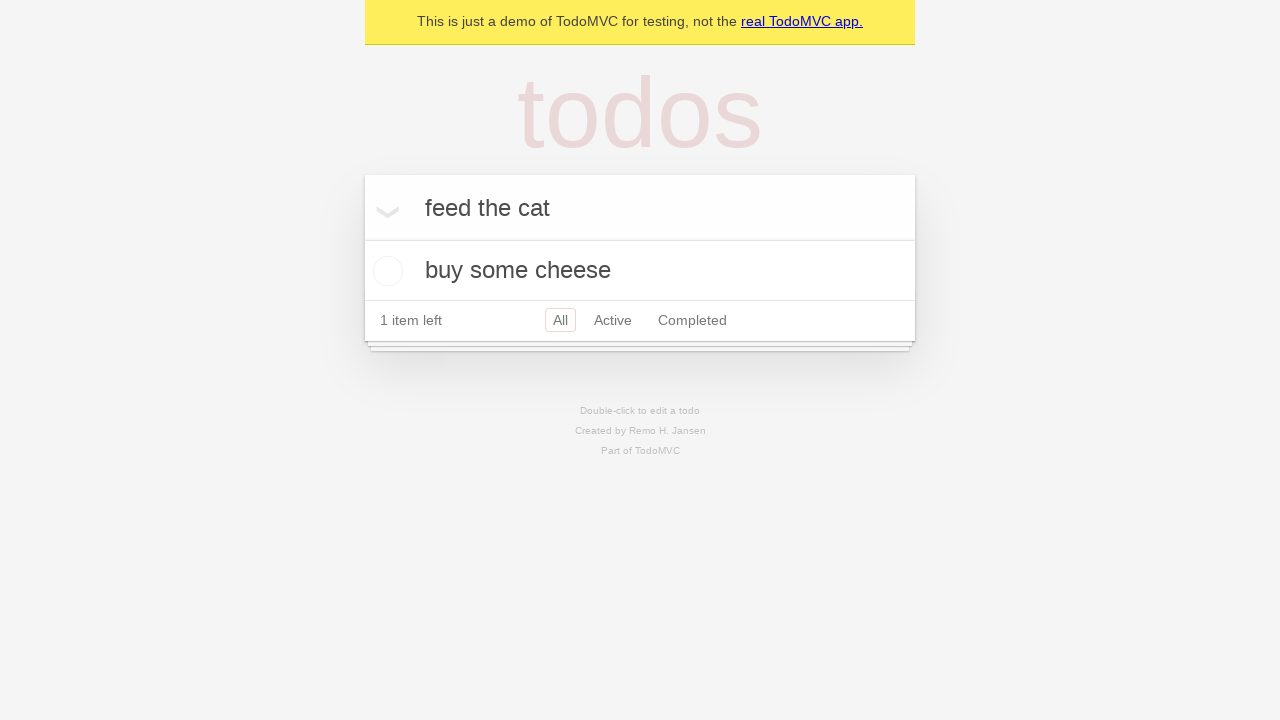

Pressed Enter to create second todo item on internal:attr=[placeholder="What needs to be done?"i]
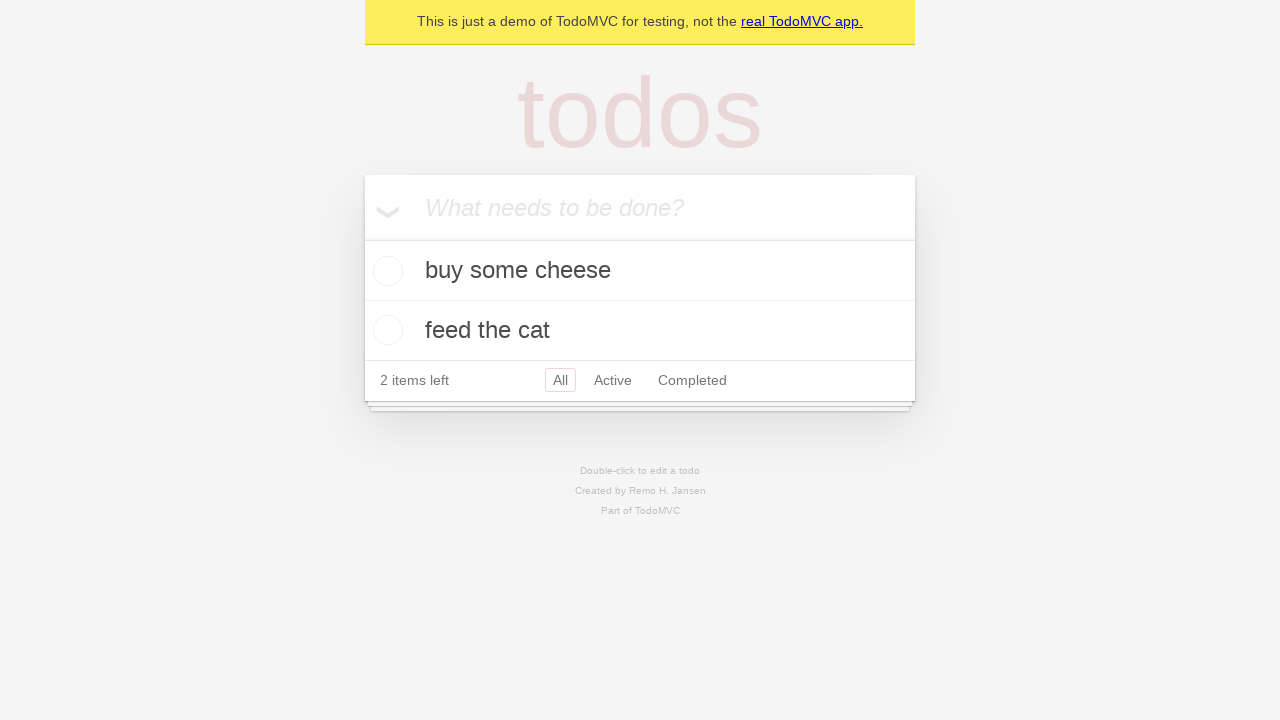

Filled todo input with 'book a doctors appointment' on internal:attr=[placeholder="What needs to be done?"i]
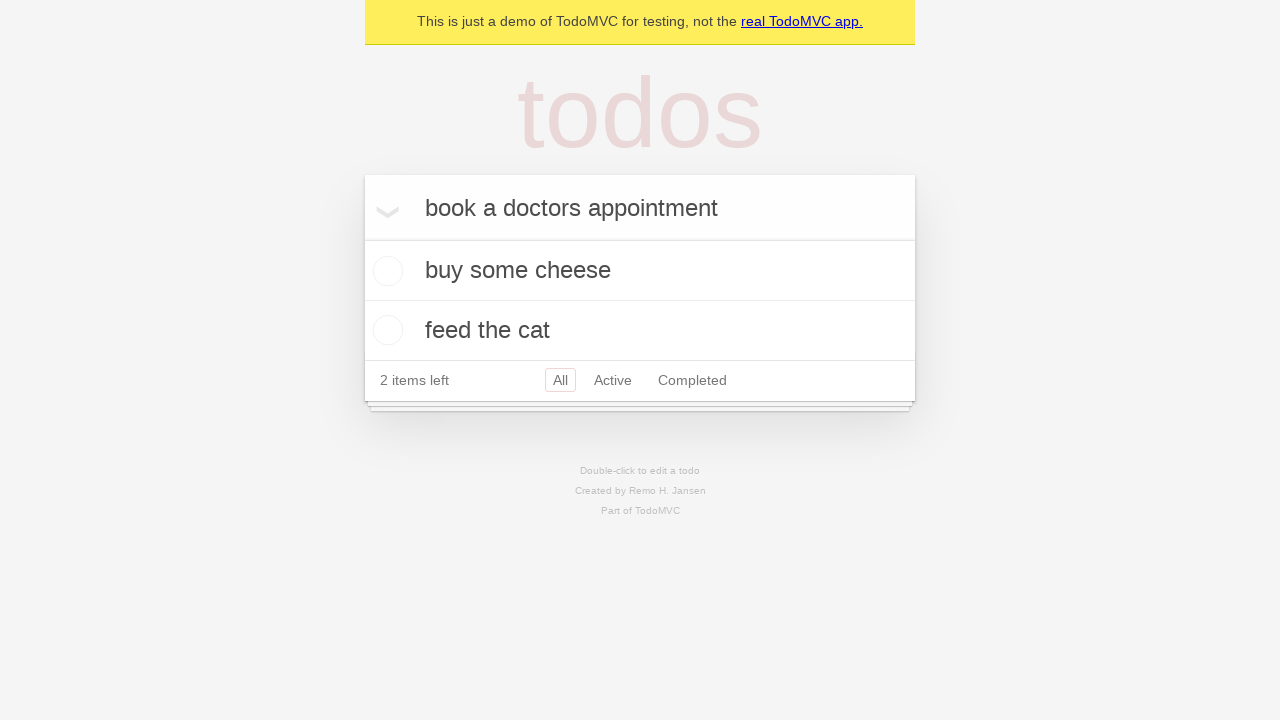

Pressed Enter to create third todo item on internal:attr=[placeholder="What needs to be done?"i]
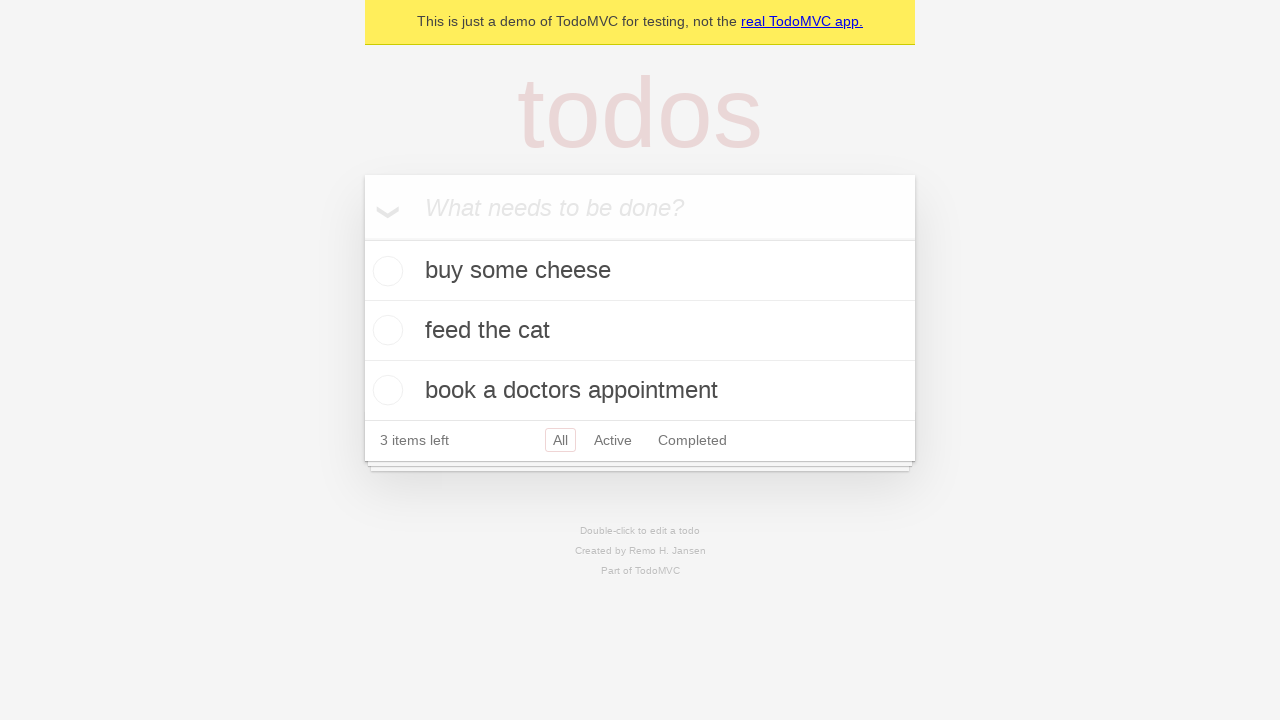

Double-clicked on second todo item to enter edit mode at (640, 331) on internal:testid=[data-testid="todo-item"s] >> nth=1
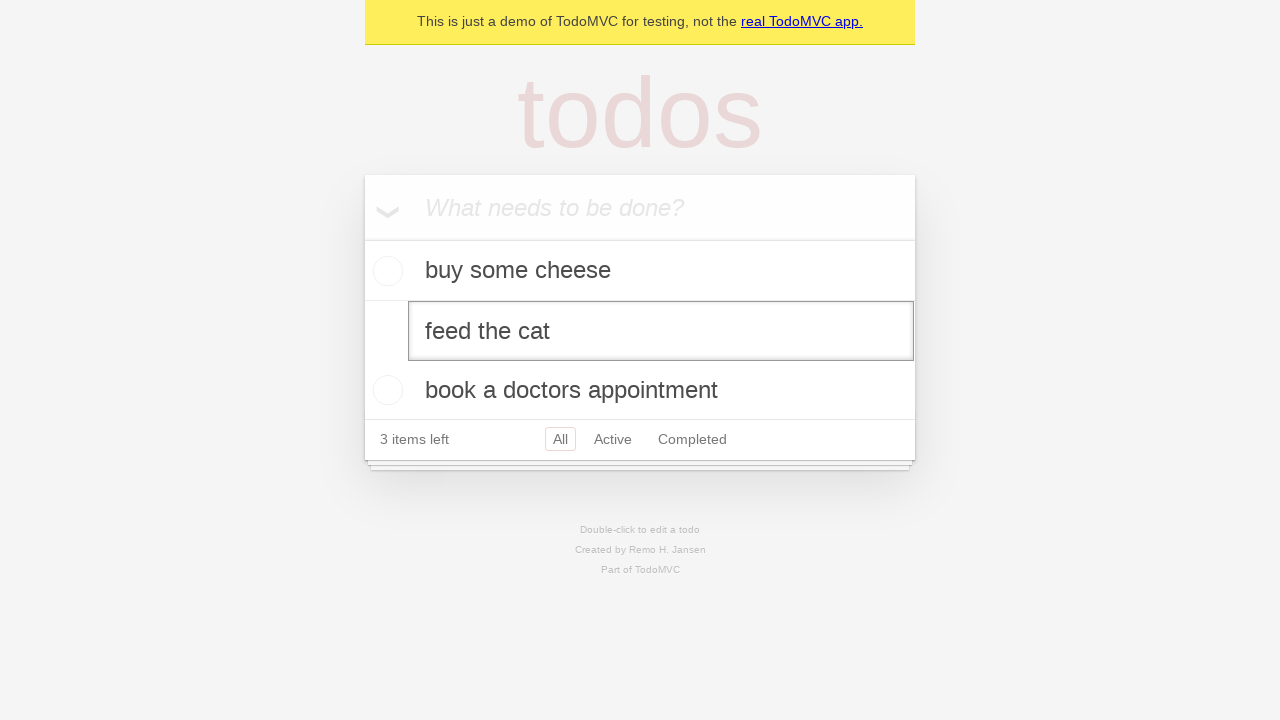

Cleared the edit field to empty string on internal:testid=[data-testid="todo-item"s] >> nth=1 >> internal:role=textbox[nam
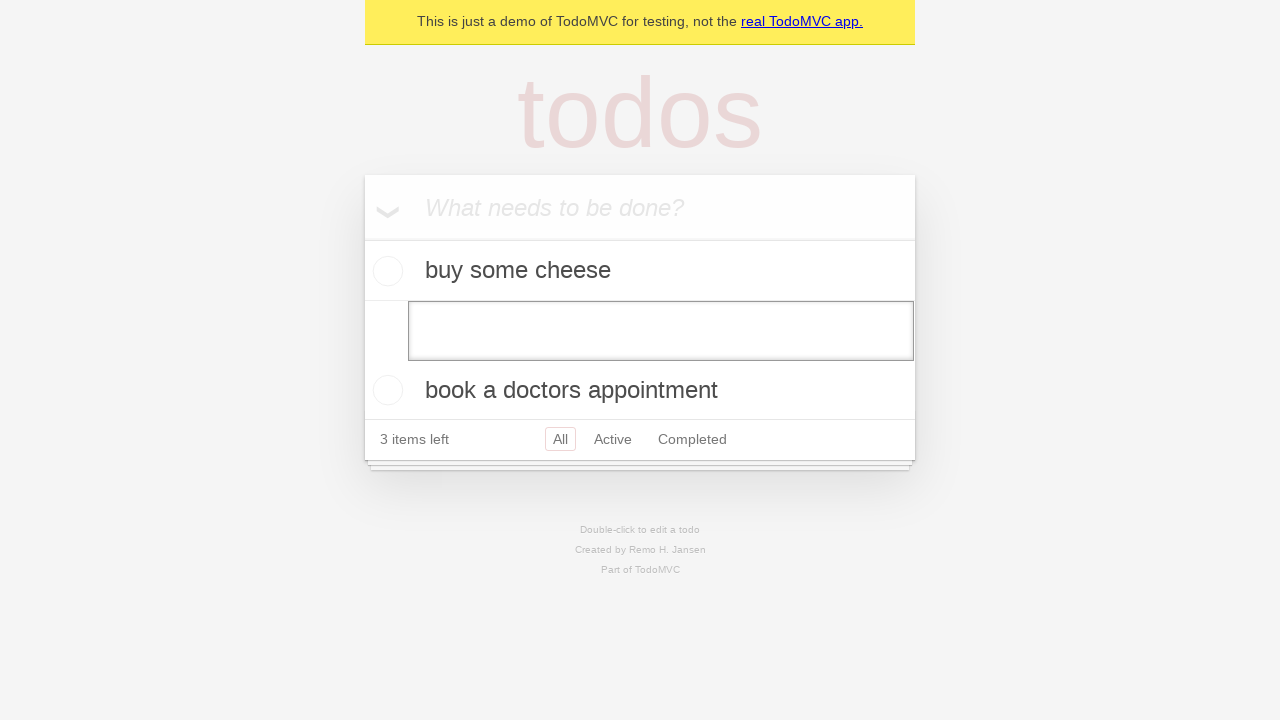

Pressed Enter to confirm empty edit, removing the todo item on internal:testid=[data-testid="todo-item"s] >> nth=1 >> internal:role=textbox[nam
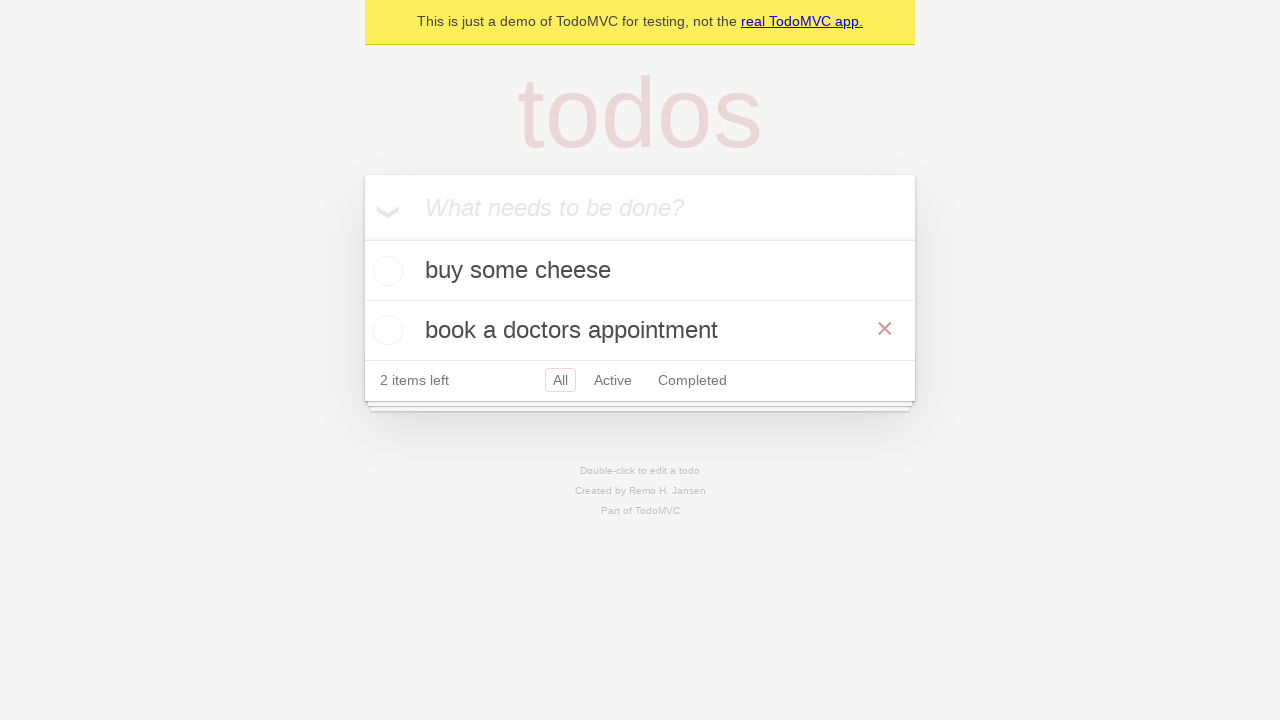

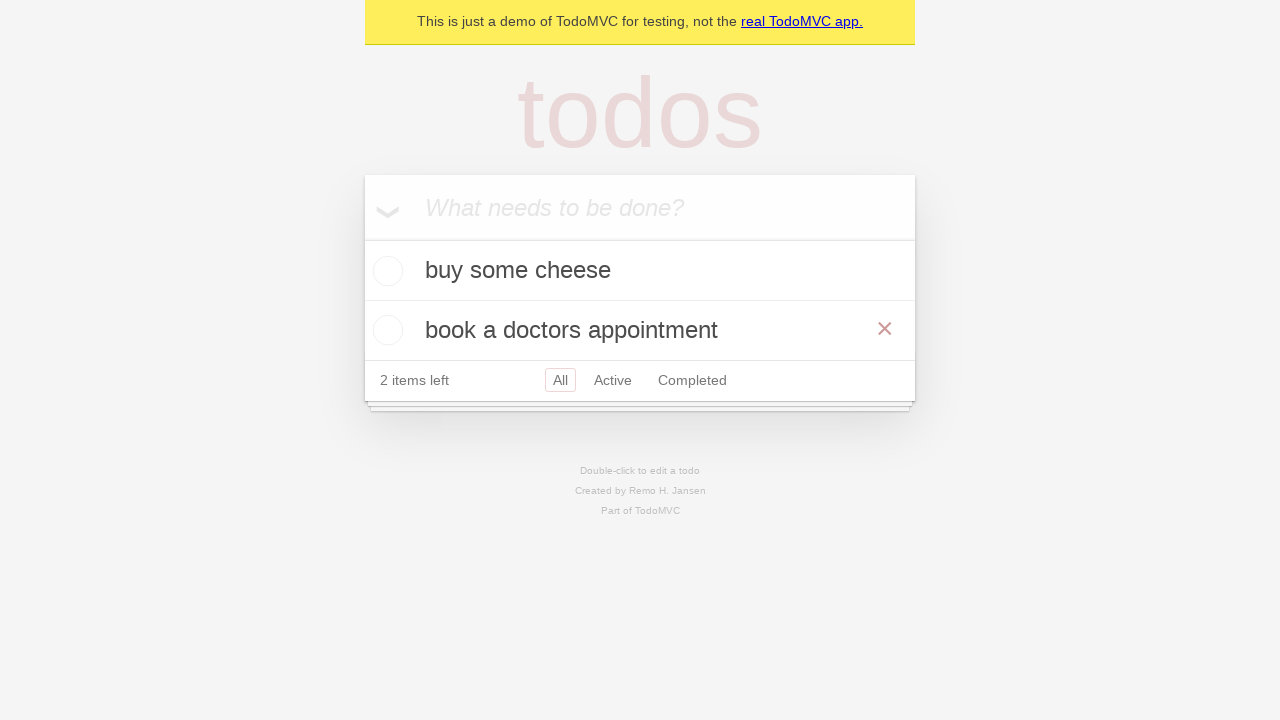